Tests multi-window/tab handling by clicking a link that opens a new tab, switching to verify the new tab's title contains "Selenium", then switching back to the original tab to verify the URL contains "internet".

Starting URL: https://the-internet.herokuapp.com/iframe

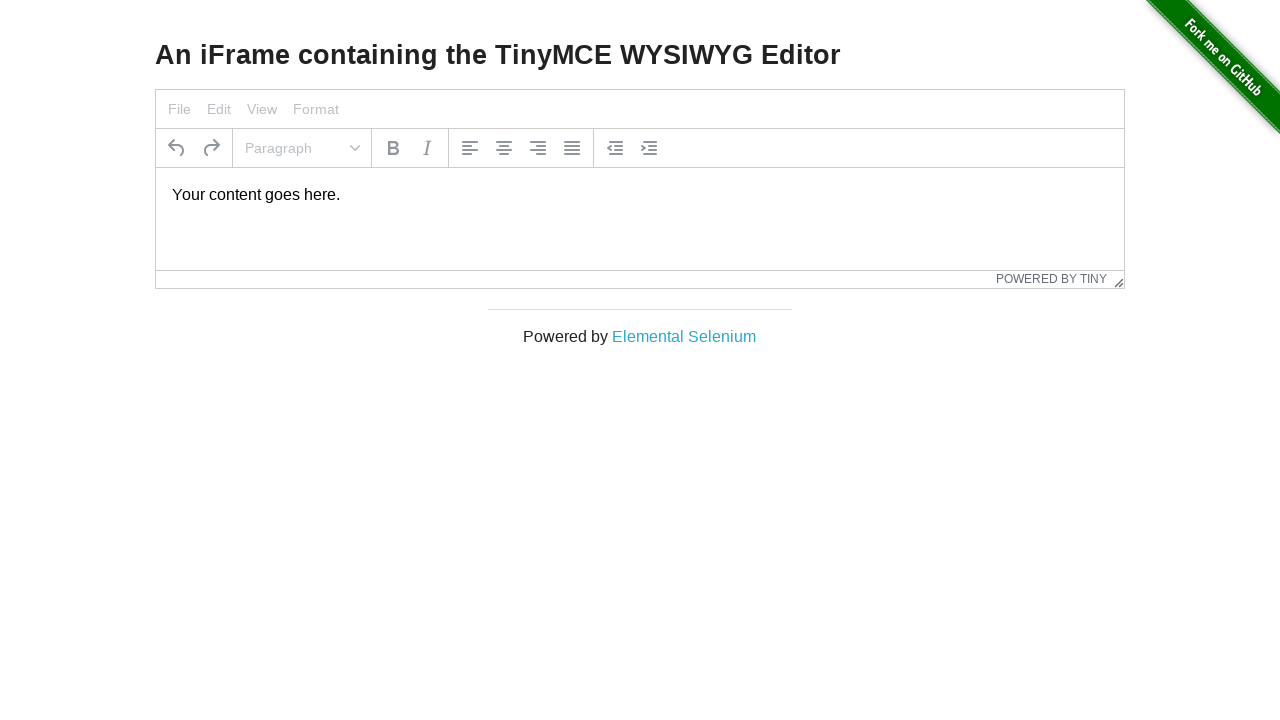

Verified original page title contains 'Internet'
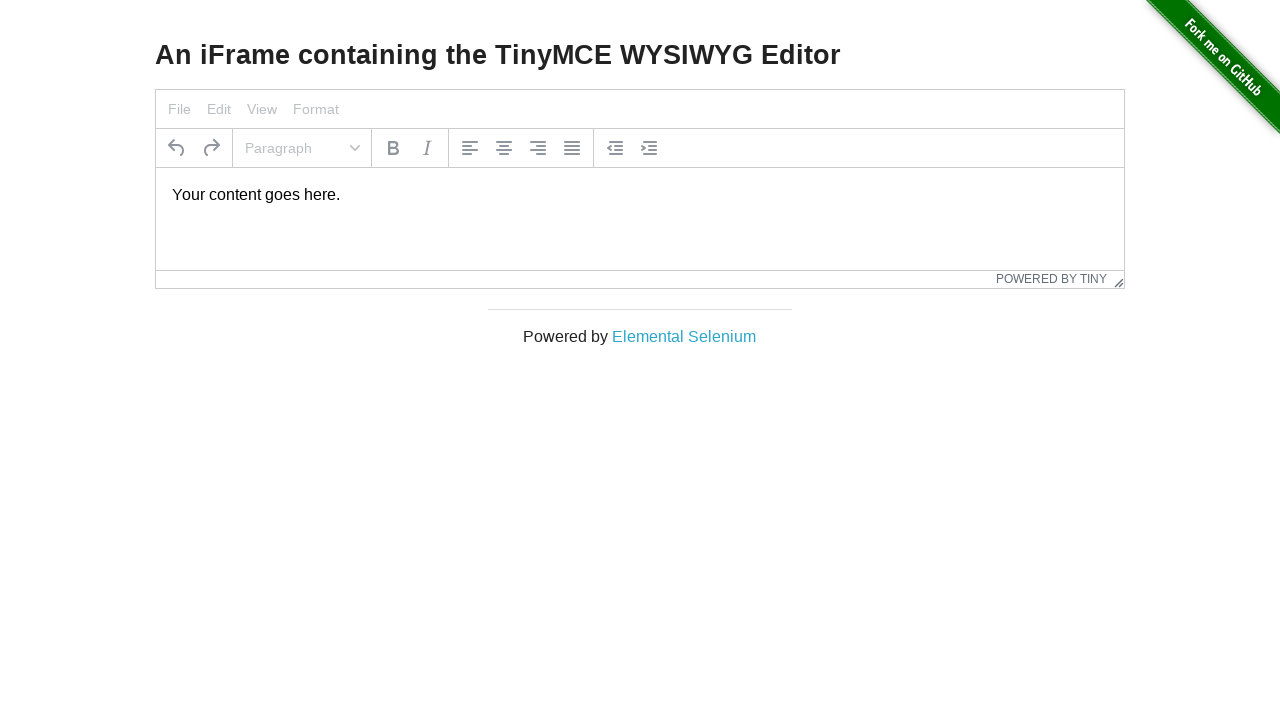

Clicked 'Elemental Selenium' link to open new tab at (684, 336) on text=Elemental Selenium
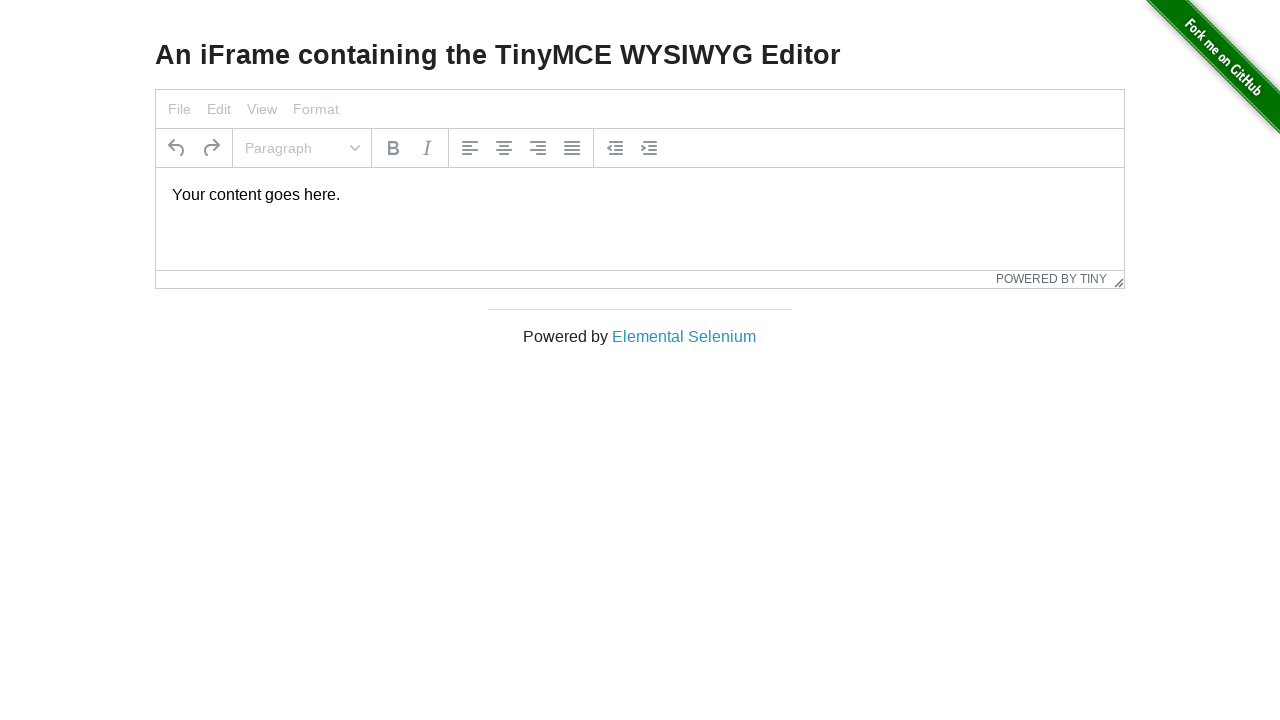

Captured new tab reference
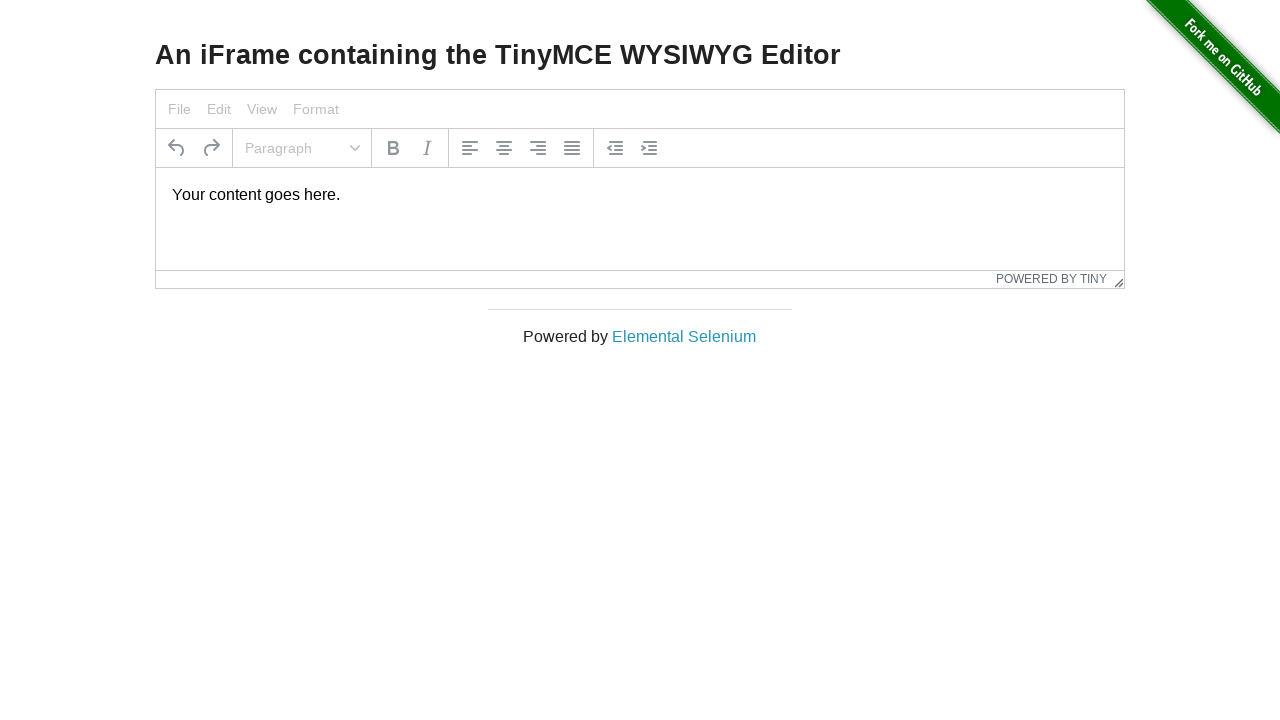

New tab finished loading
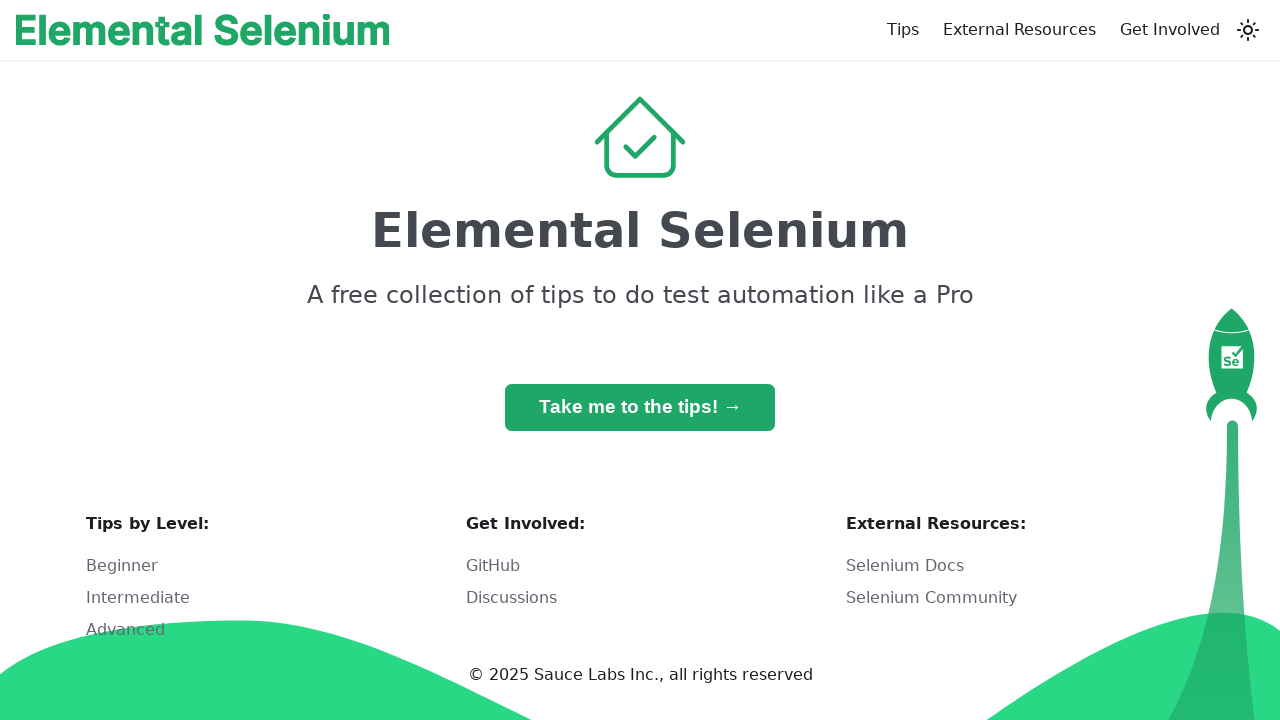

Verified new tab title contains 'Selenium'
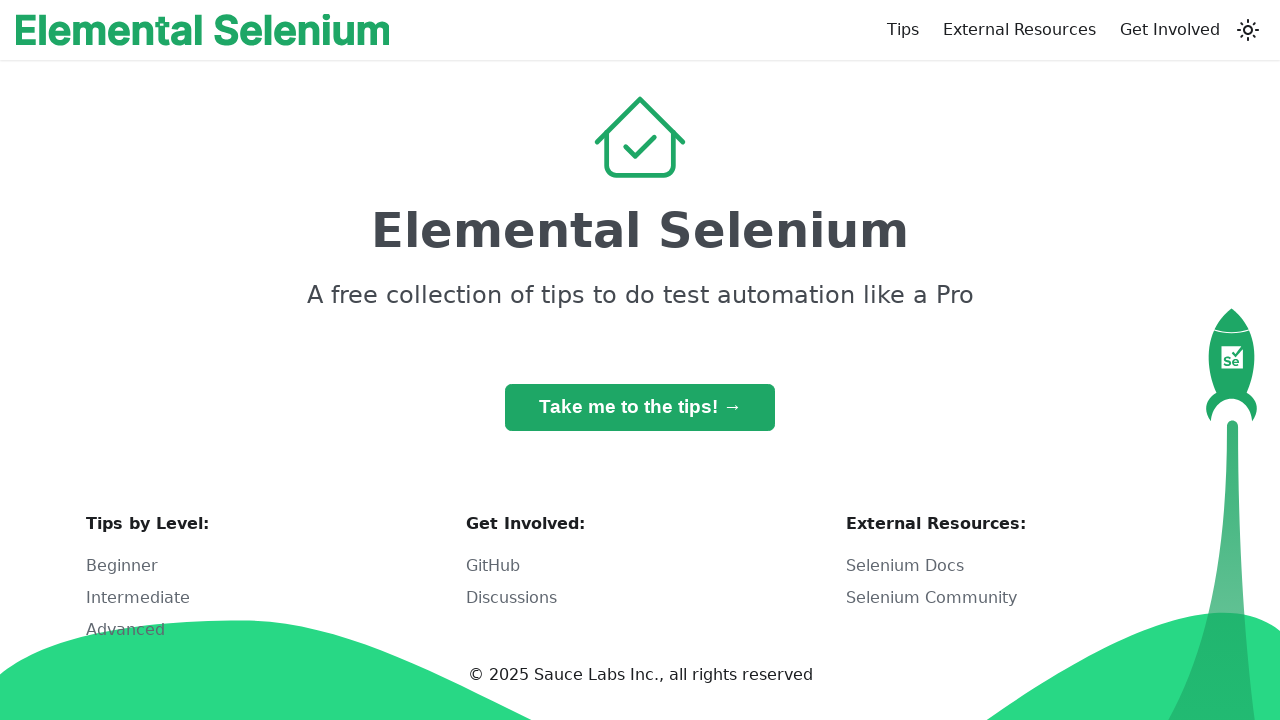

Switched back to original tab
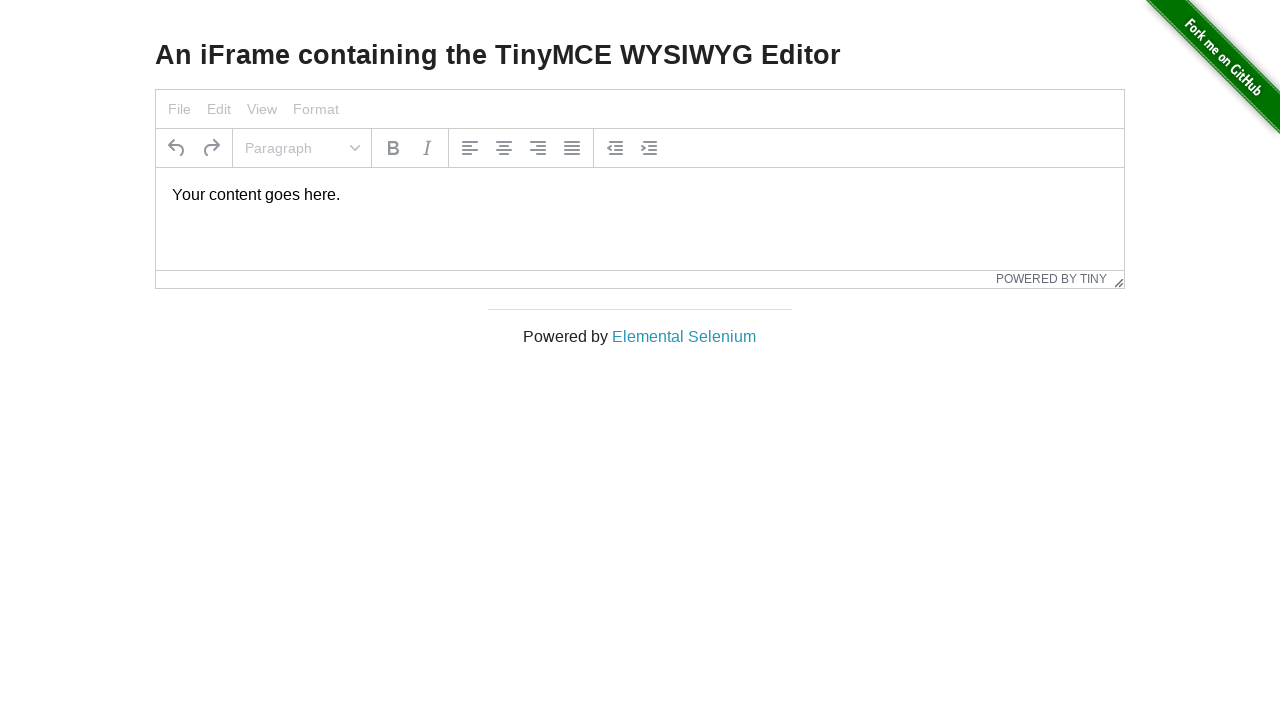

Verified original page URL contains 'internet'
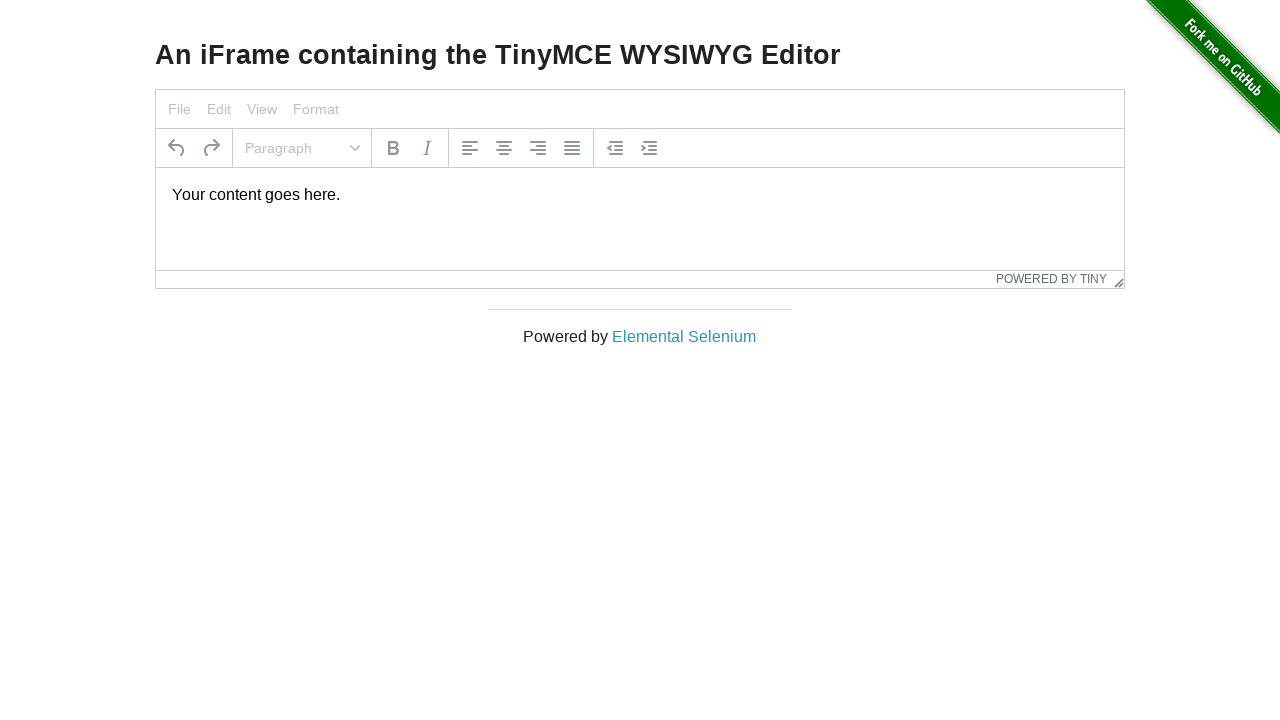

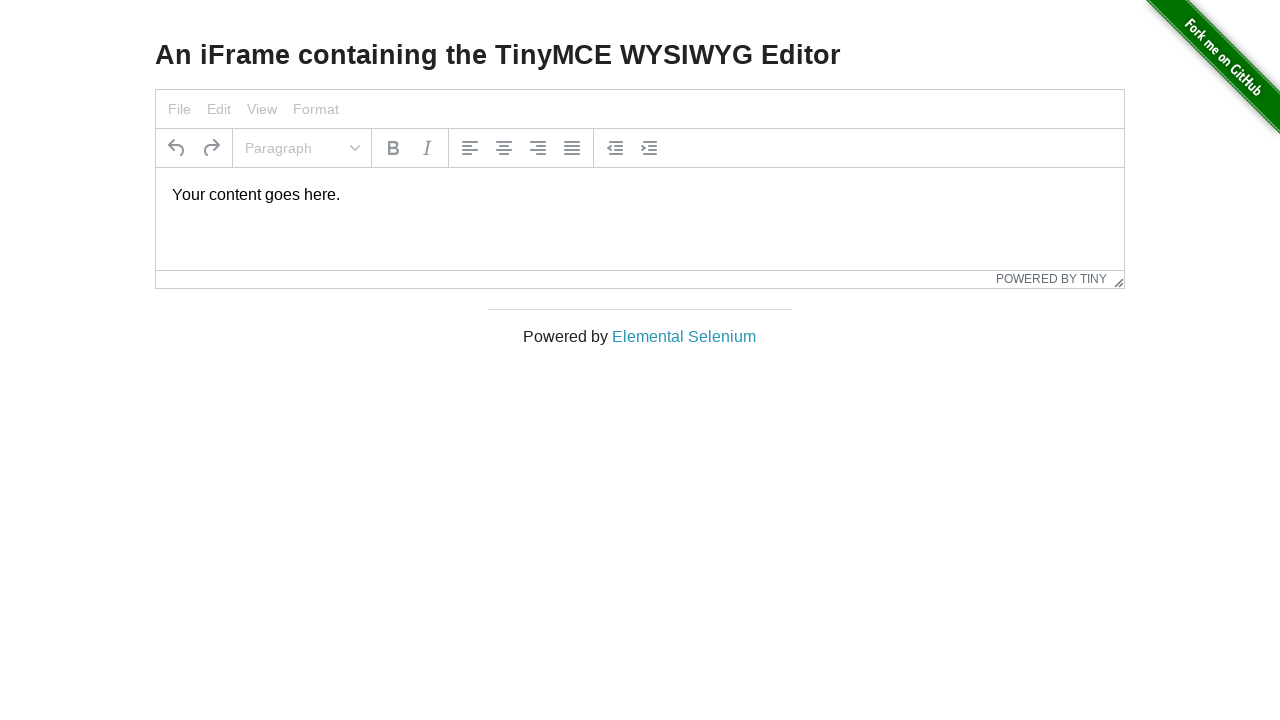